Fills field using XPath contains function

Starting URL: https://formy-project.herokuapp.com/form

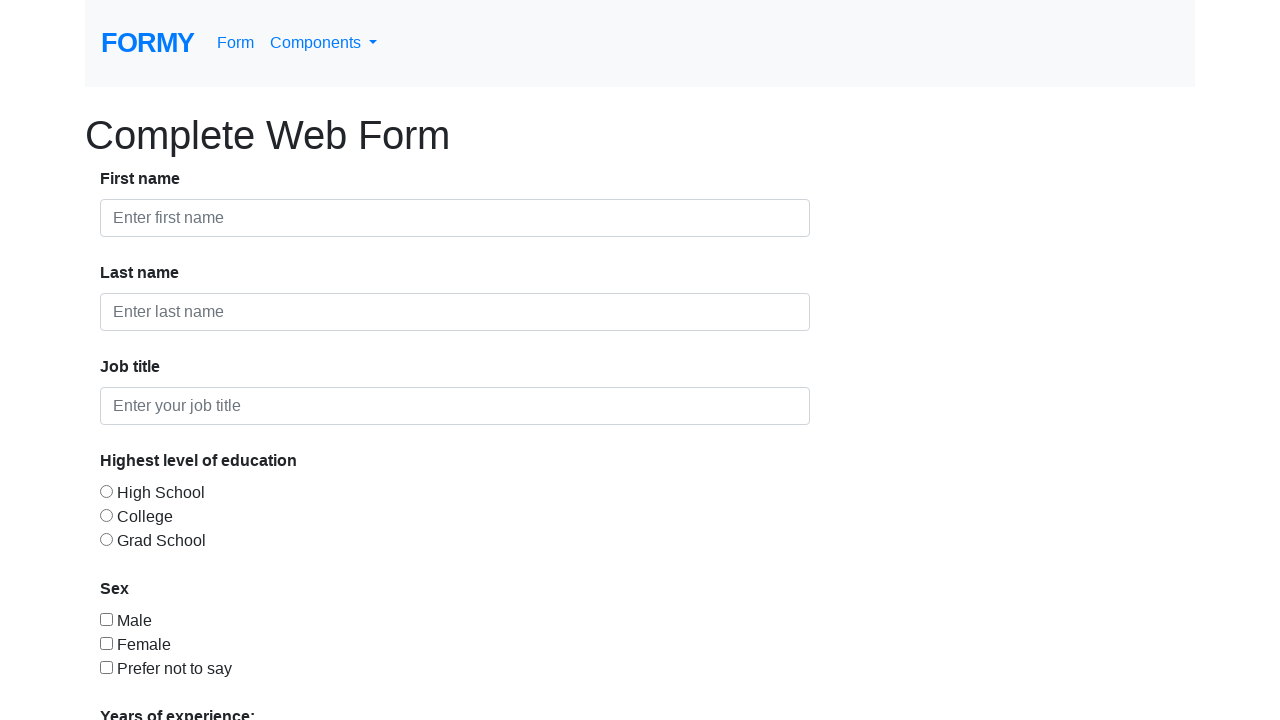

Filled first name field with 'no name' using XPath contains function on //*[contains(@id,'first')]
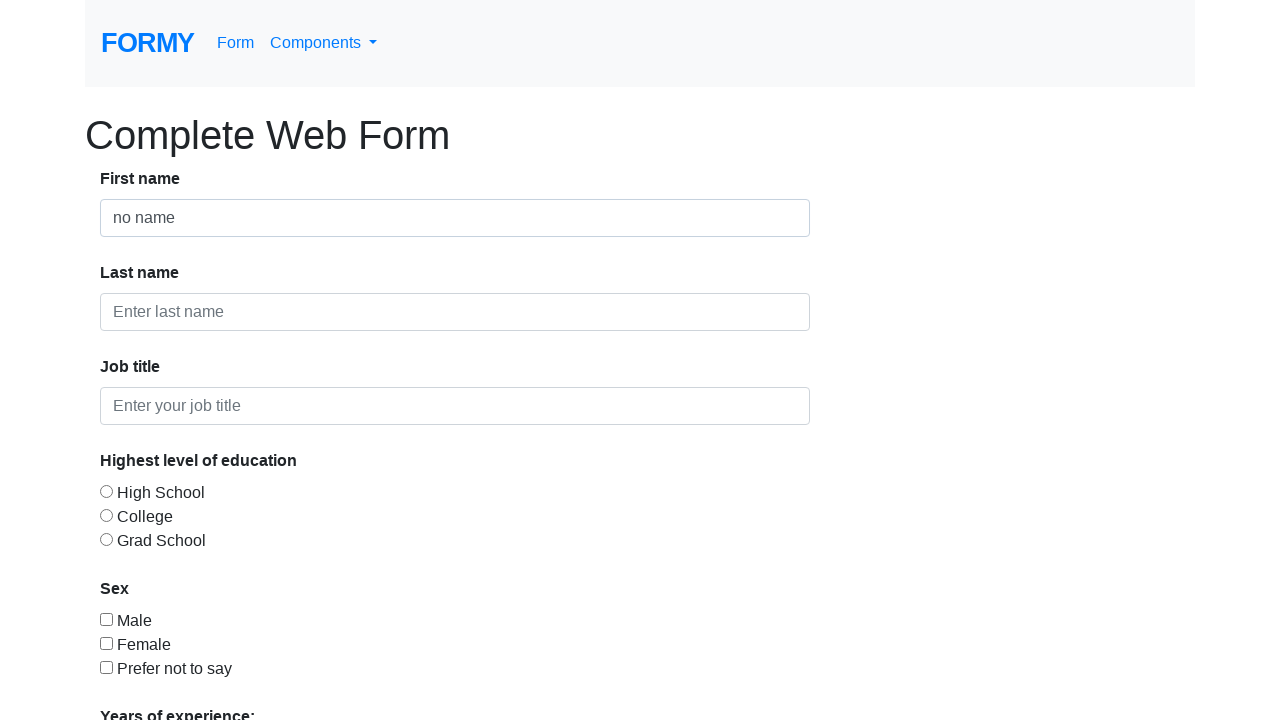

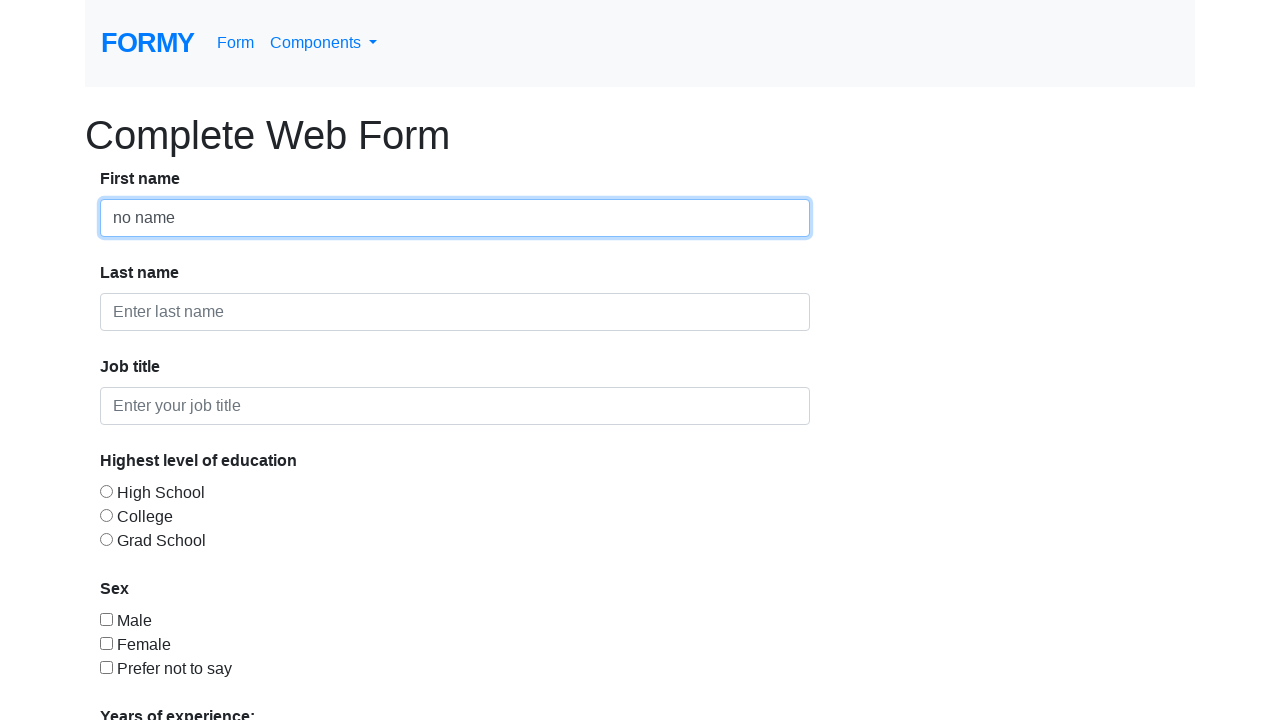